Tests contact form validation with invalid data by entering an invalid email format and verifying error messages

Starting URL: https://jupiter.cloud.planittesting.com/#/

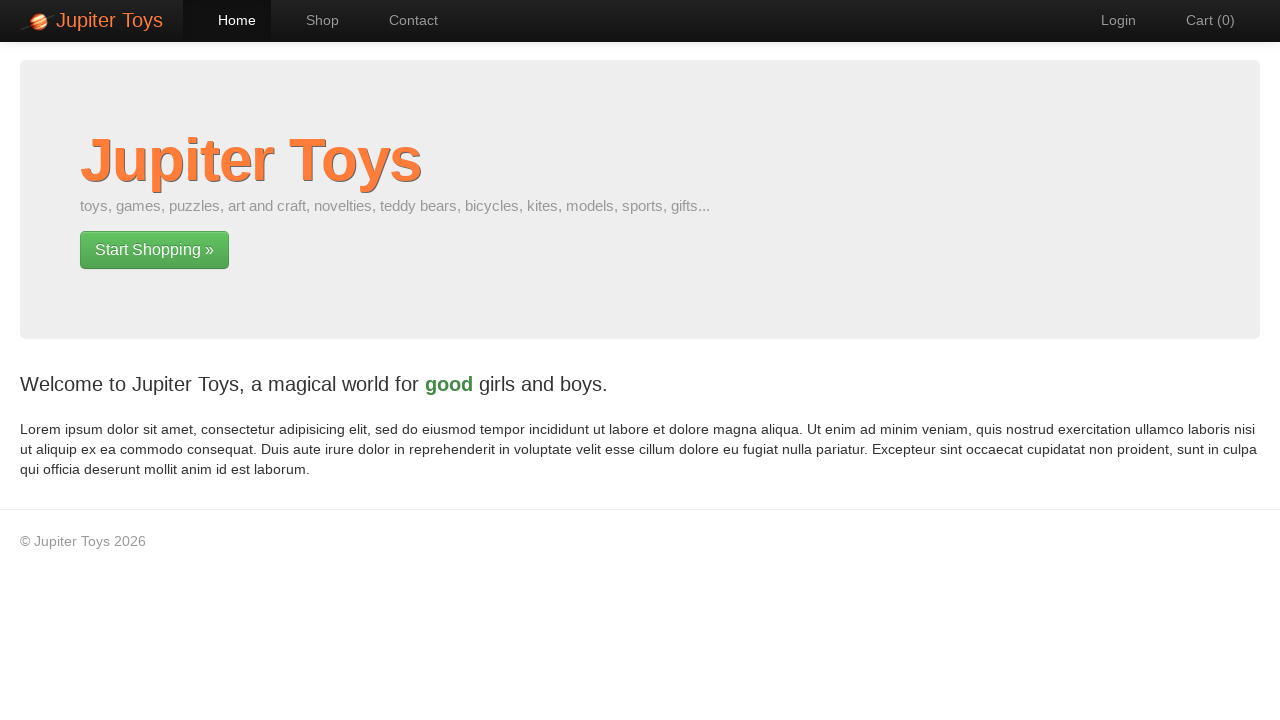

Clicked contact page link at (404, 20) on a[href='#/contact']
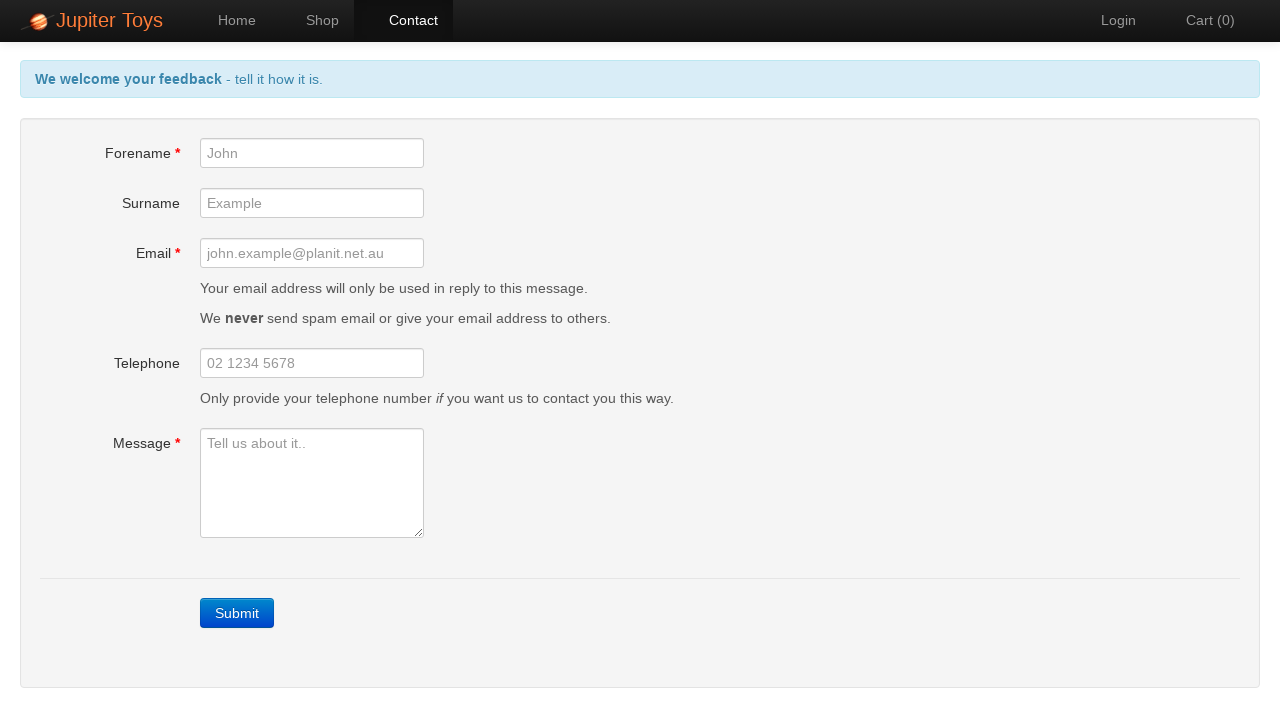

Contact form loaded
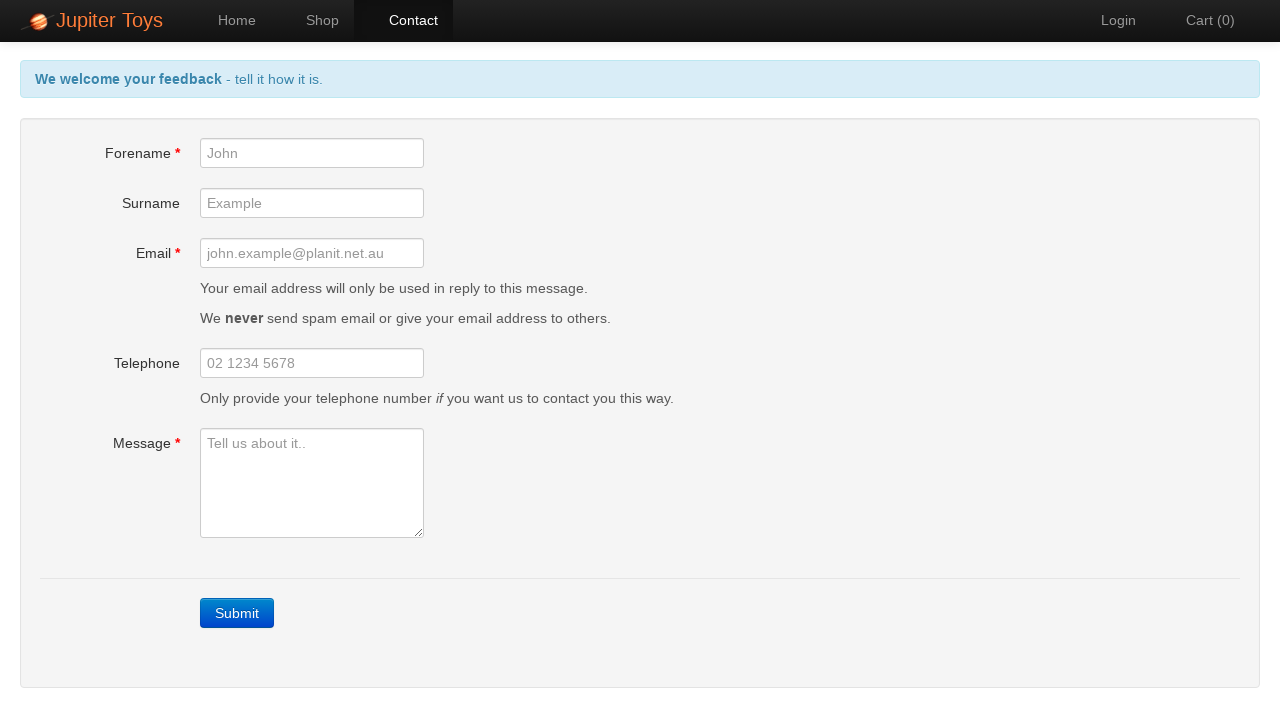

Filled forename field with 'TestUser' on #forename
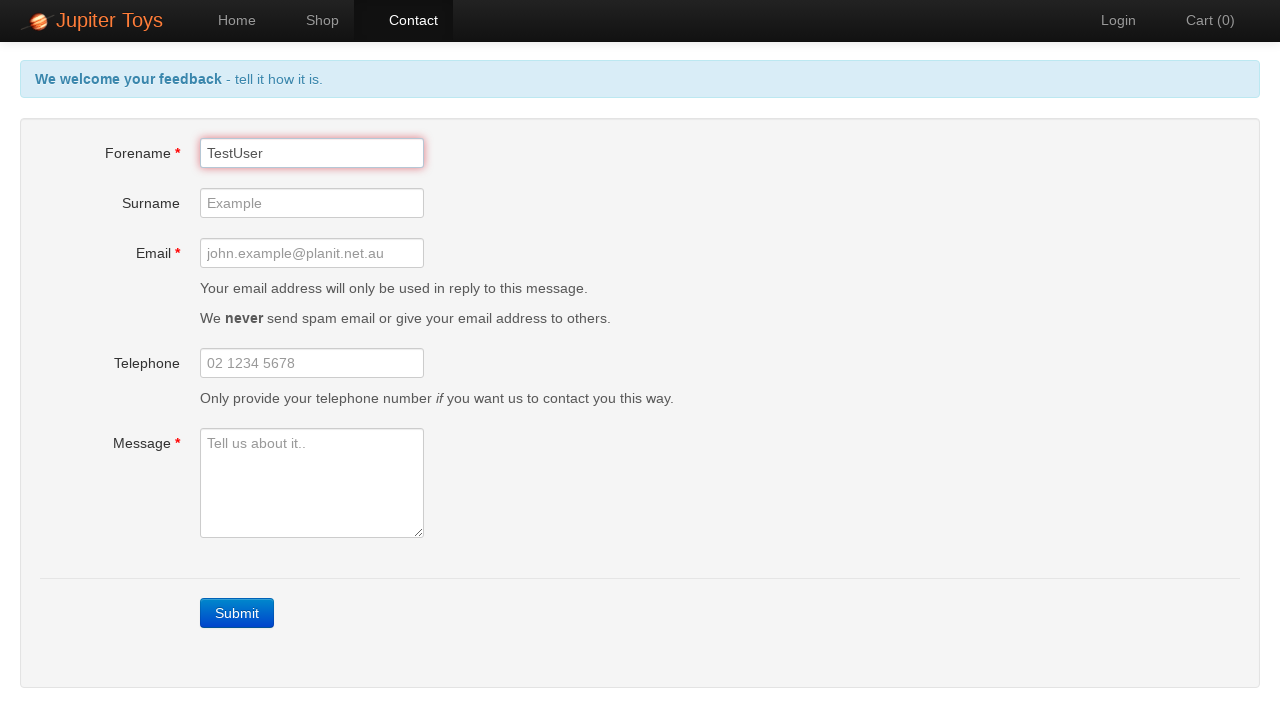

Filled email field with invalid format 'invalid-email-format' on #email
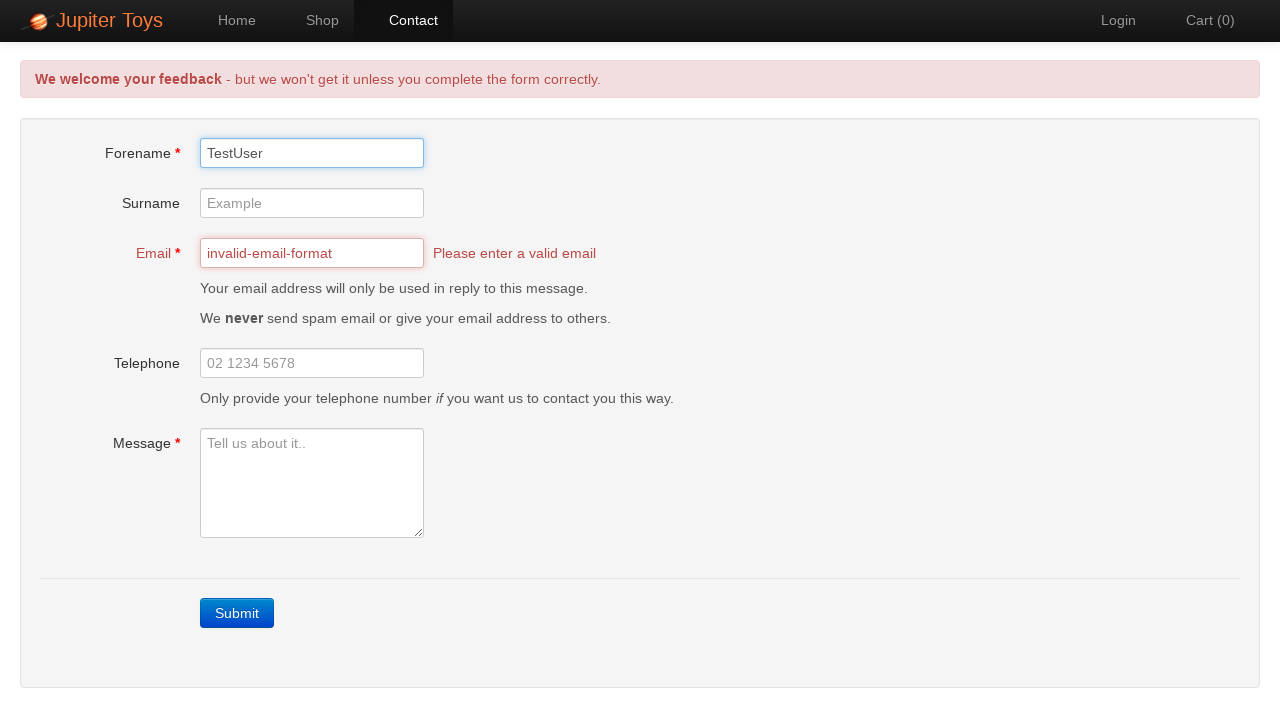

Filled message field with 'Test message content' on #message
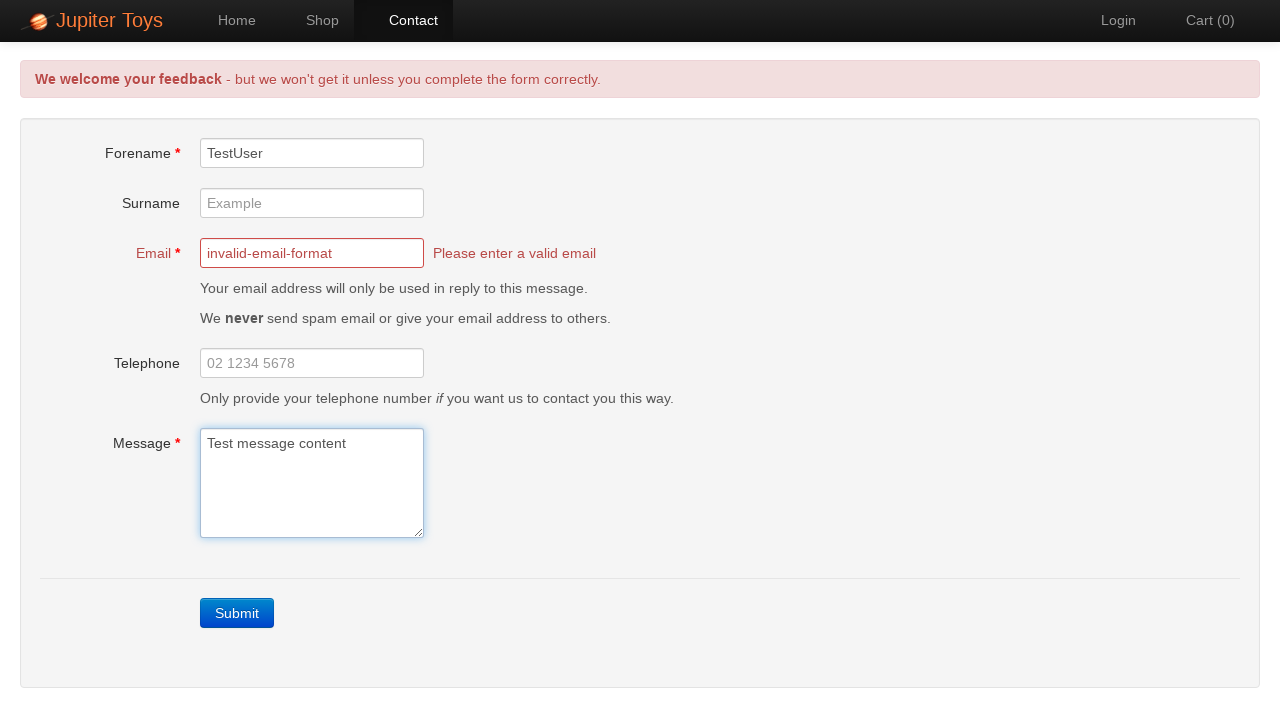

Clicked submit button to trigger form validation at (237, 613) on a.btn-contact
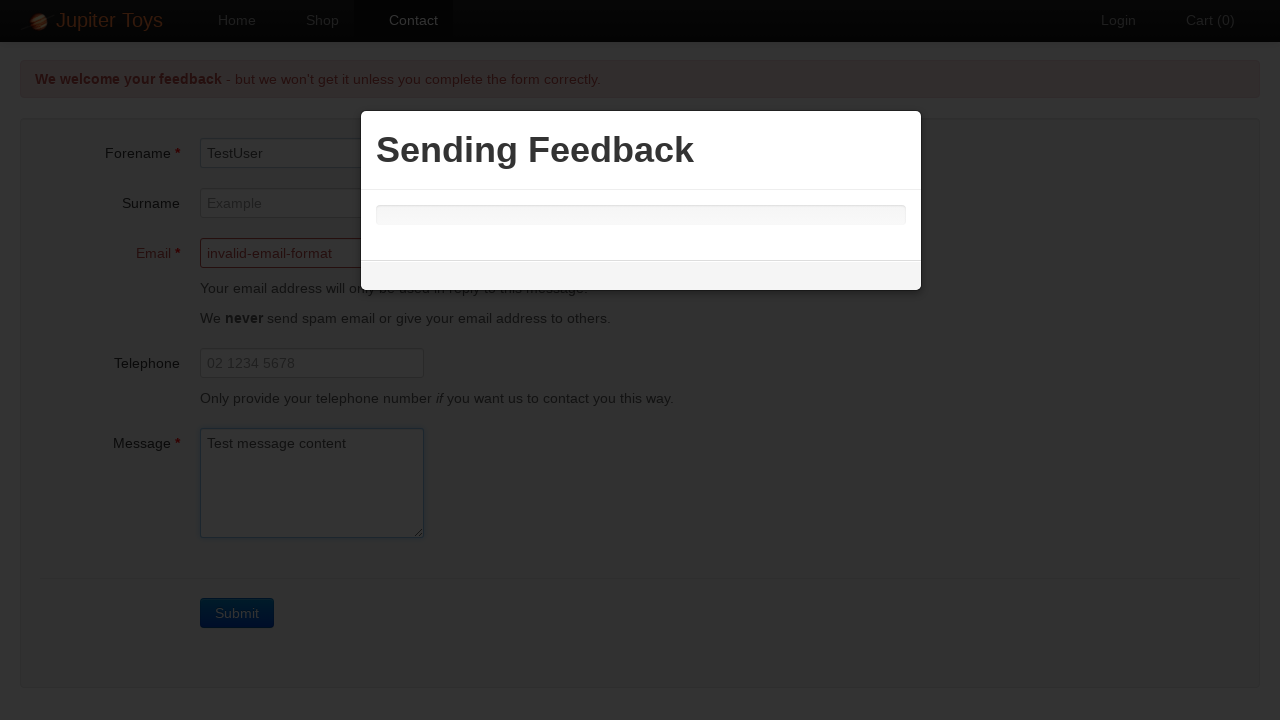

Email validation error message appeared
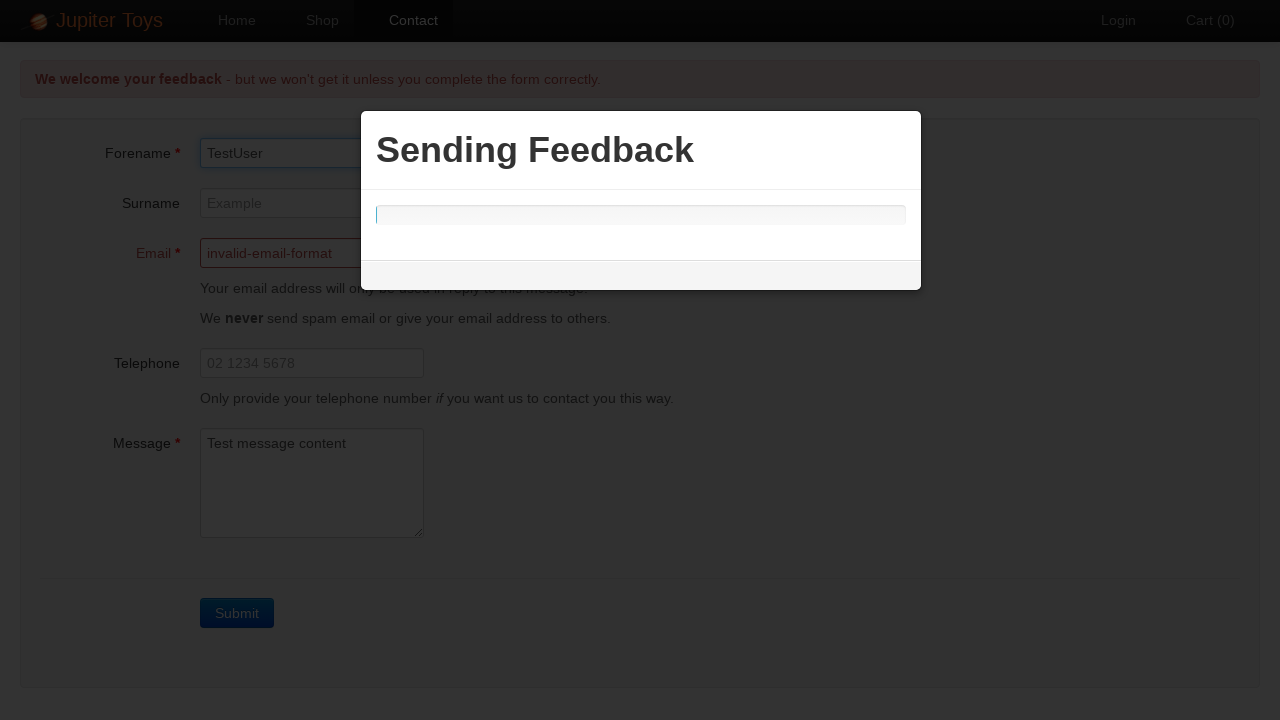

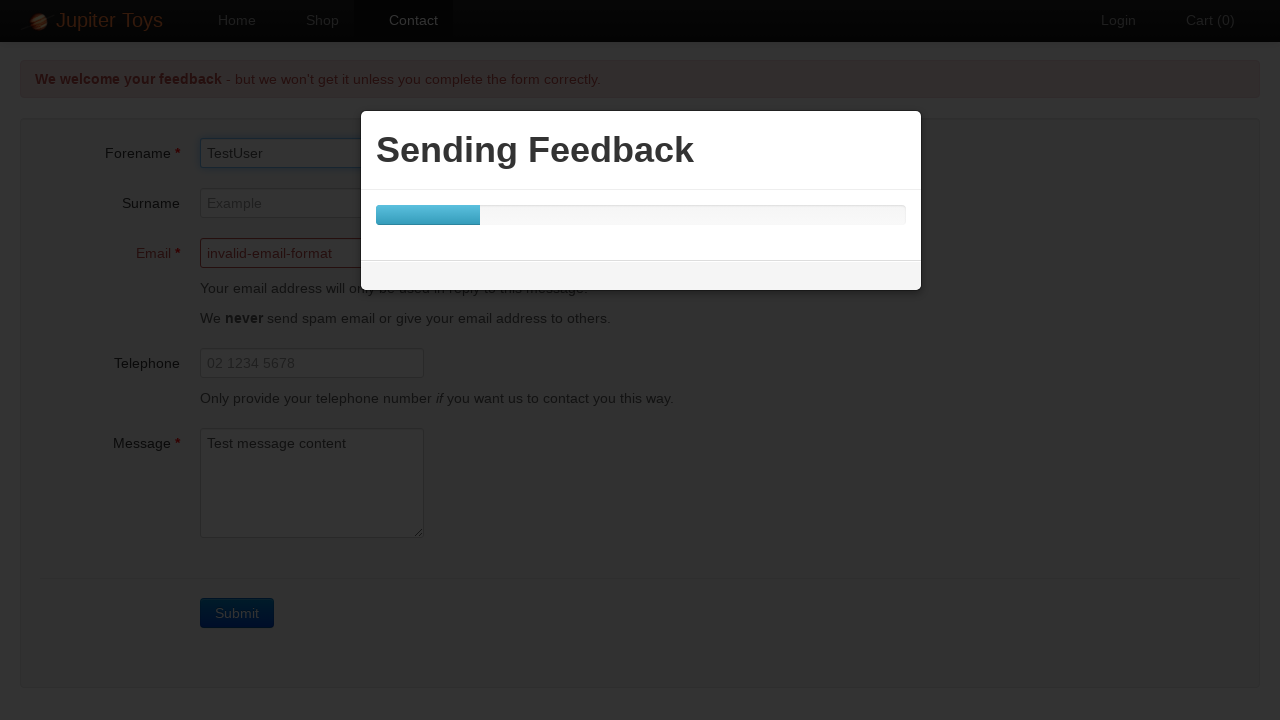